Navigates to a procedural city map generator website and waits for the canvas element to load, verifying the generator renders properly.

Starting URL: https://watabou.github.io/city-generator/

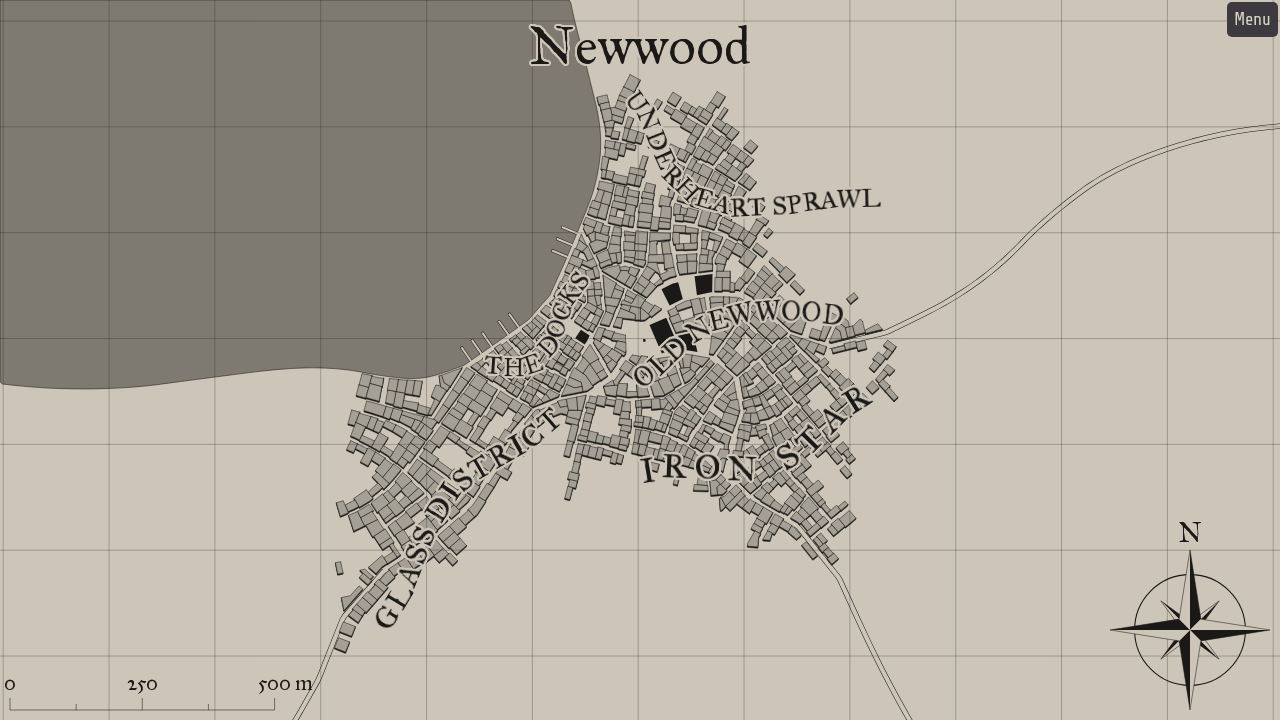

Canvas element loaded for city map generator
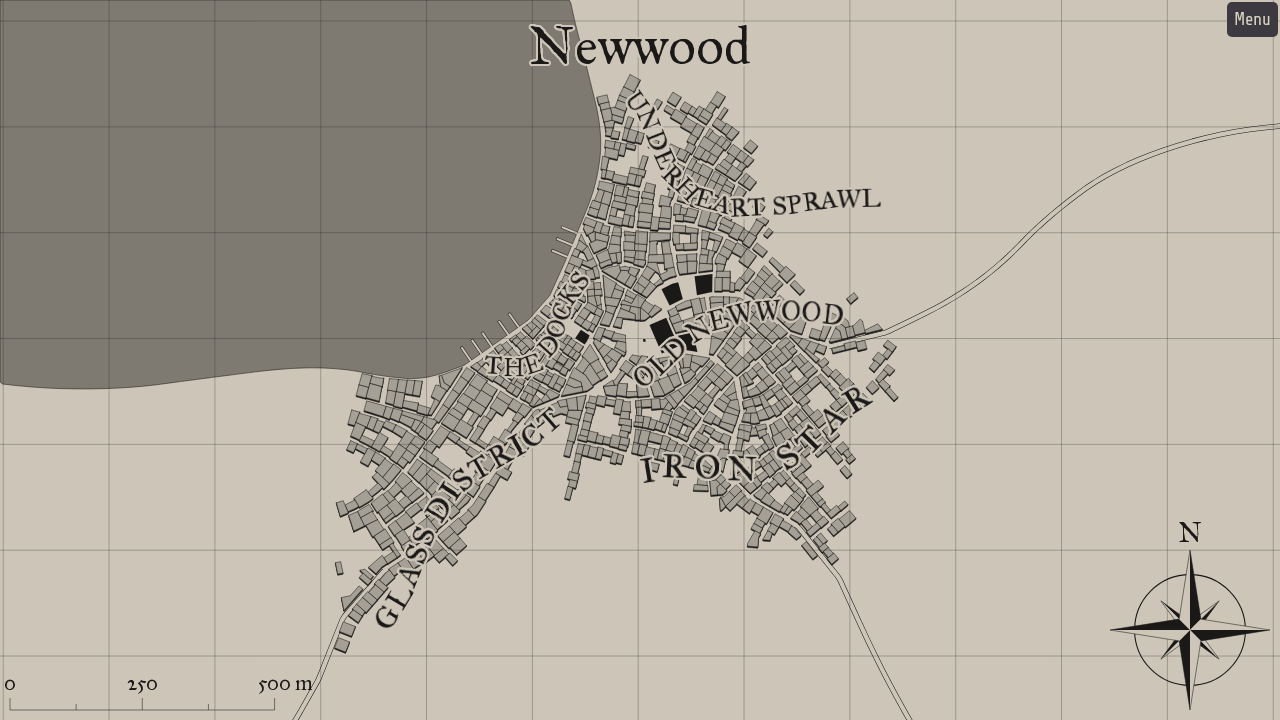

Waited 5 seconds for city map to fully render
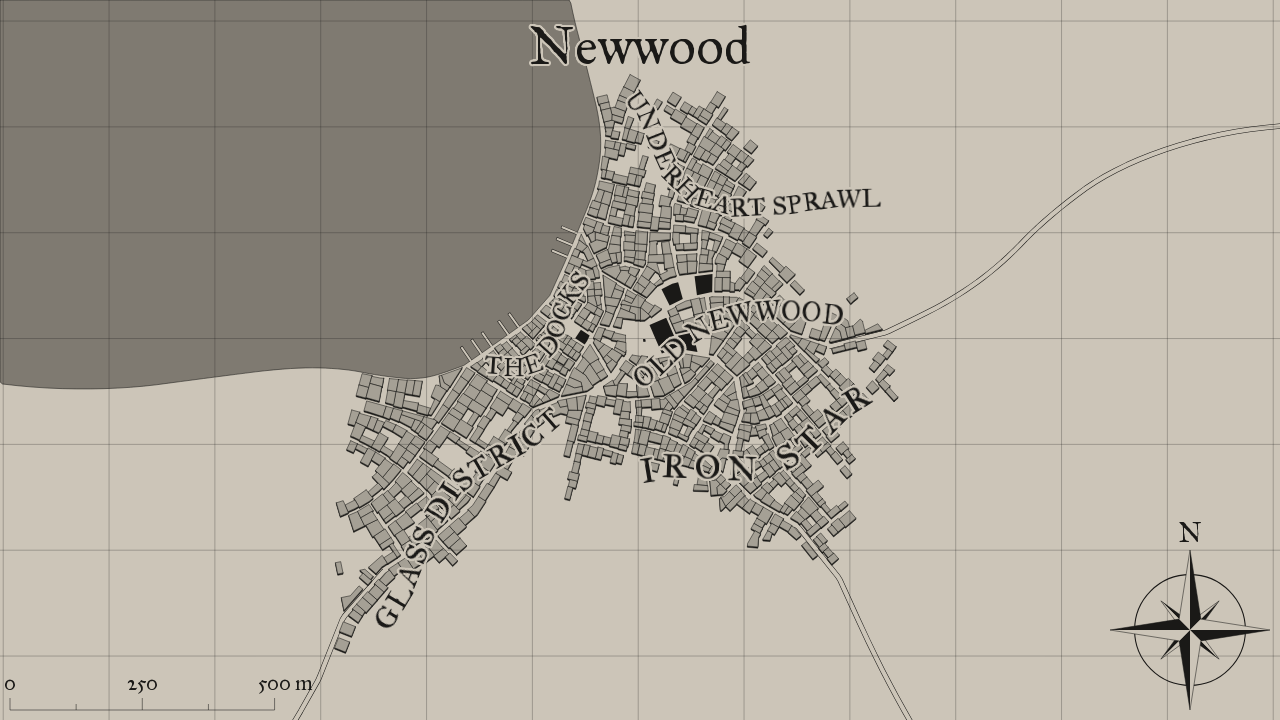

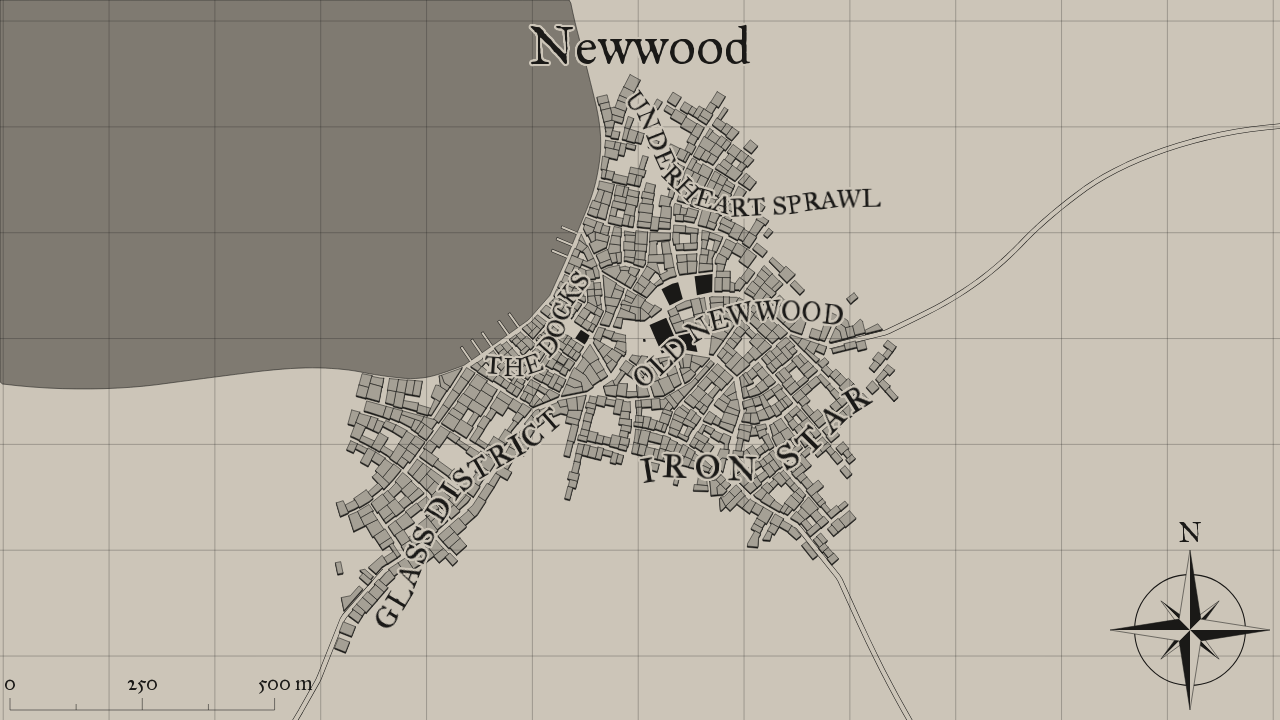